Tests dynamic color change by waiting for a button's class to change to indicate a color change, then clicking it

Starting URL: https://demoqa.com/dynamic-properties

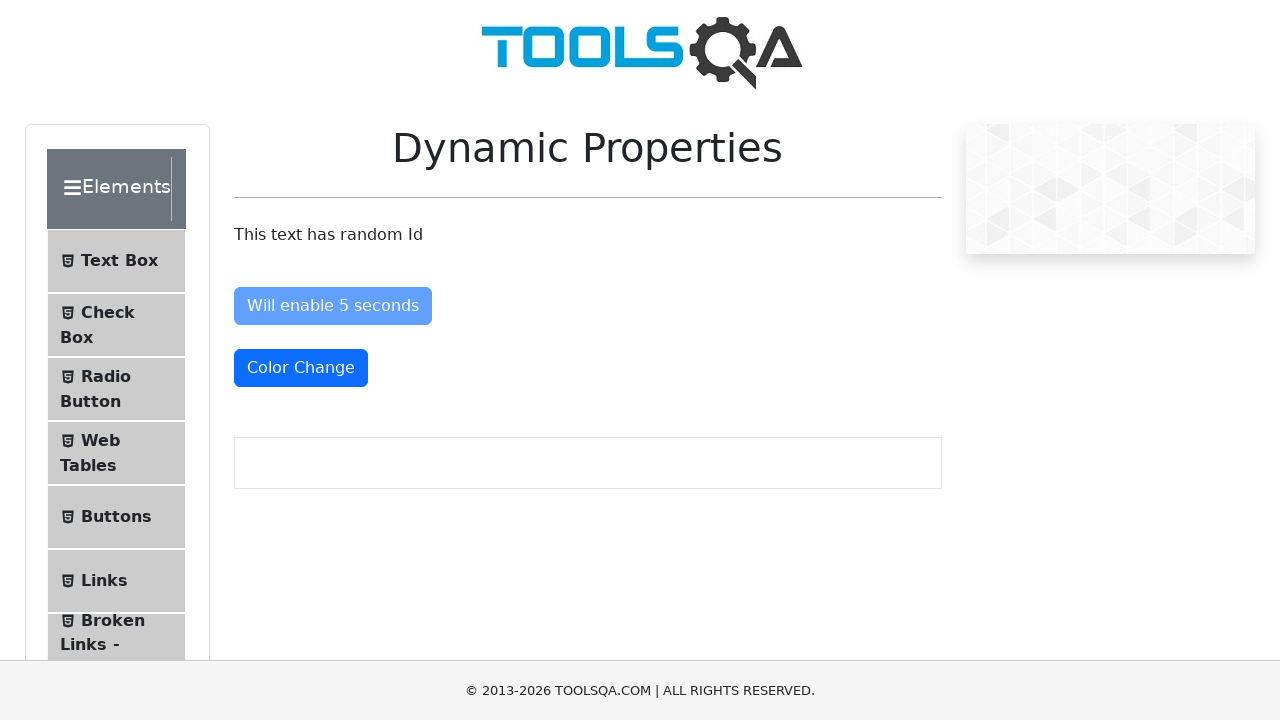

Waited for color change button to have 'text-danger' class indicating dynamic color change
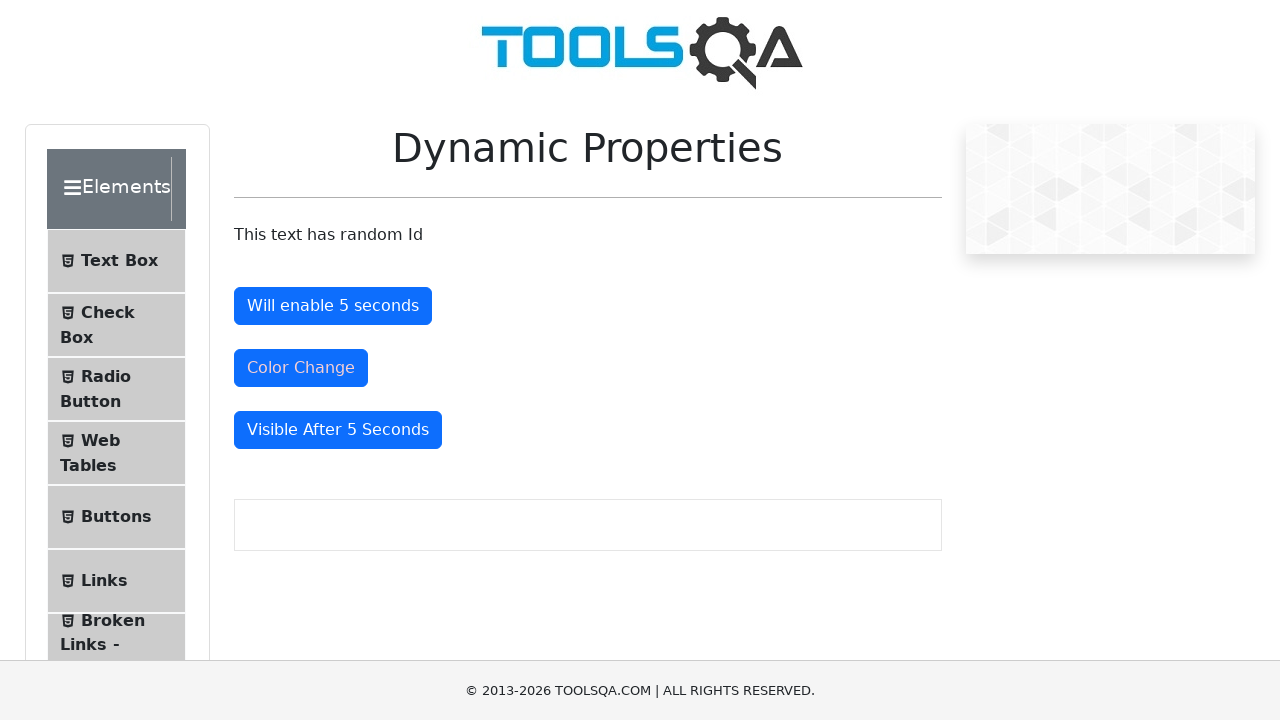

Clicked the color-changed button at (301, 368) on #colorChange
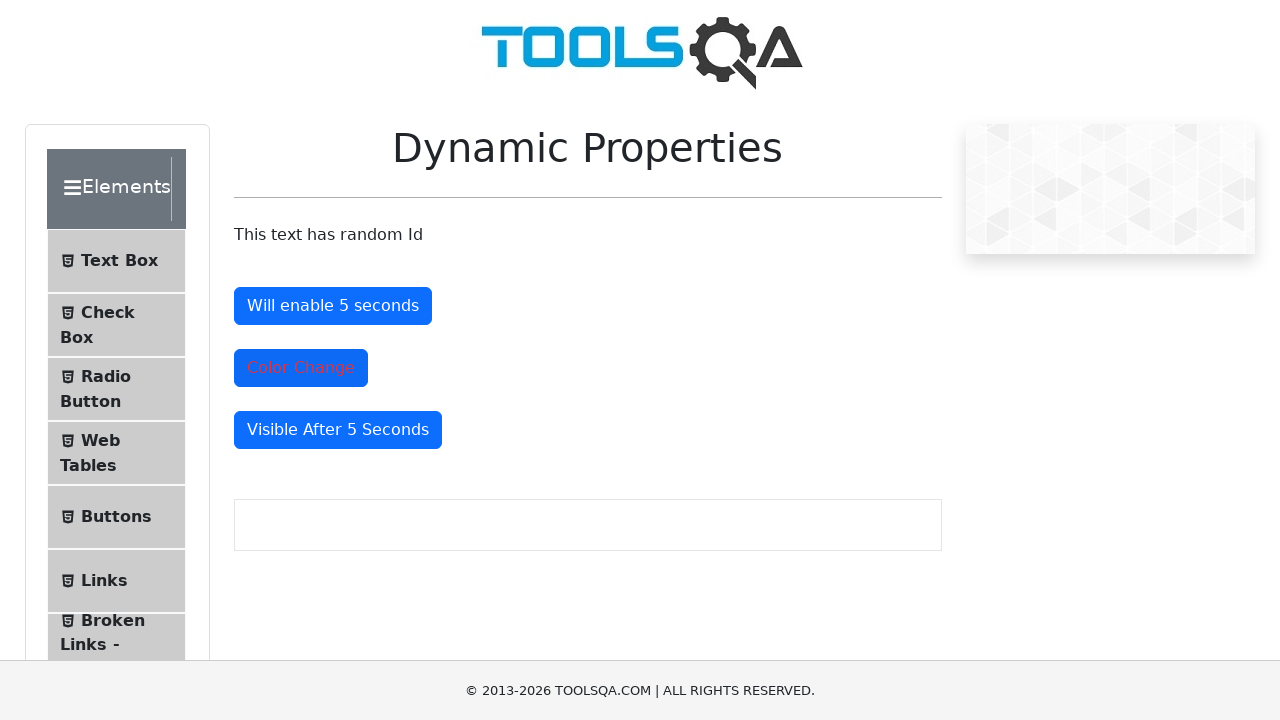

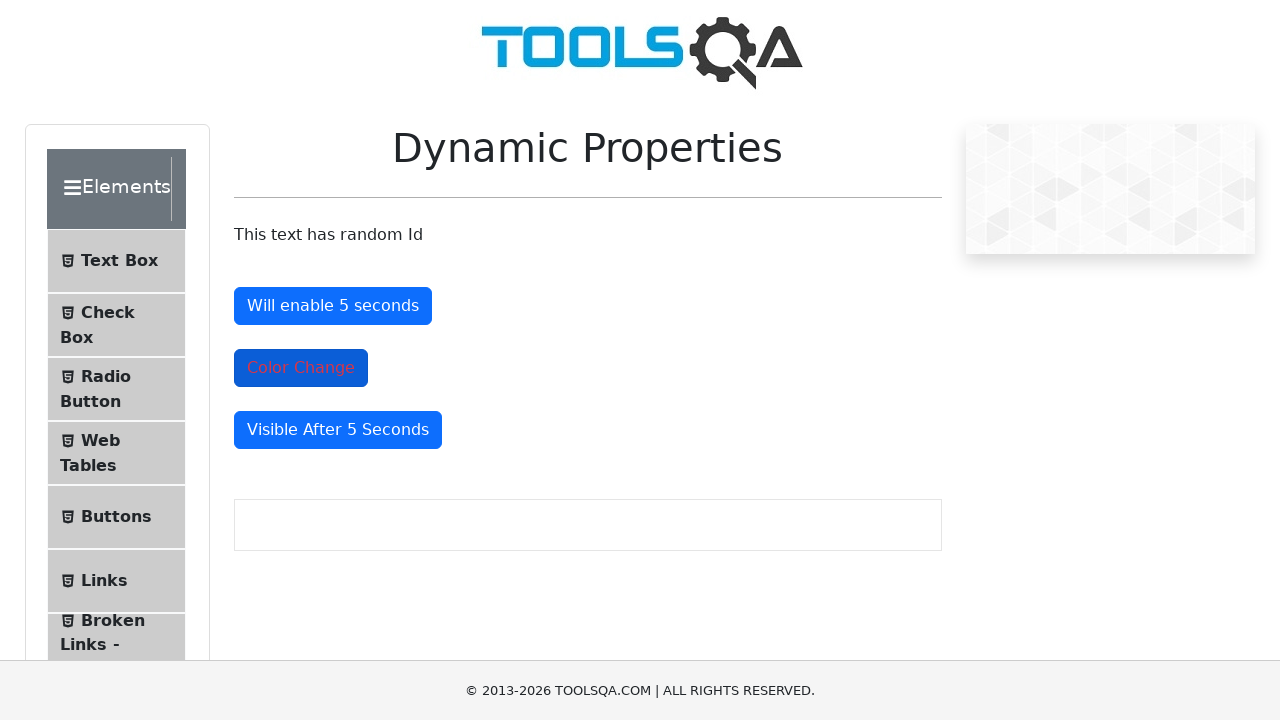